Tests plot interactions including zoom mode, zoom gesture, reset, and pan mode functionality.

Starting URL: https://badj.github.io/NZGovDebtTrends2002-2025/

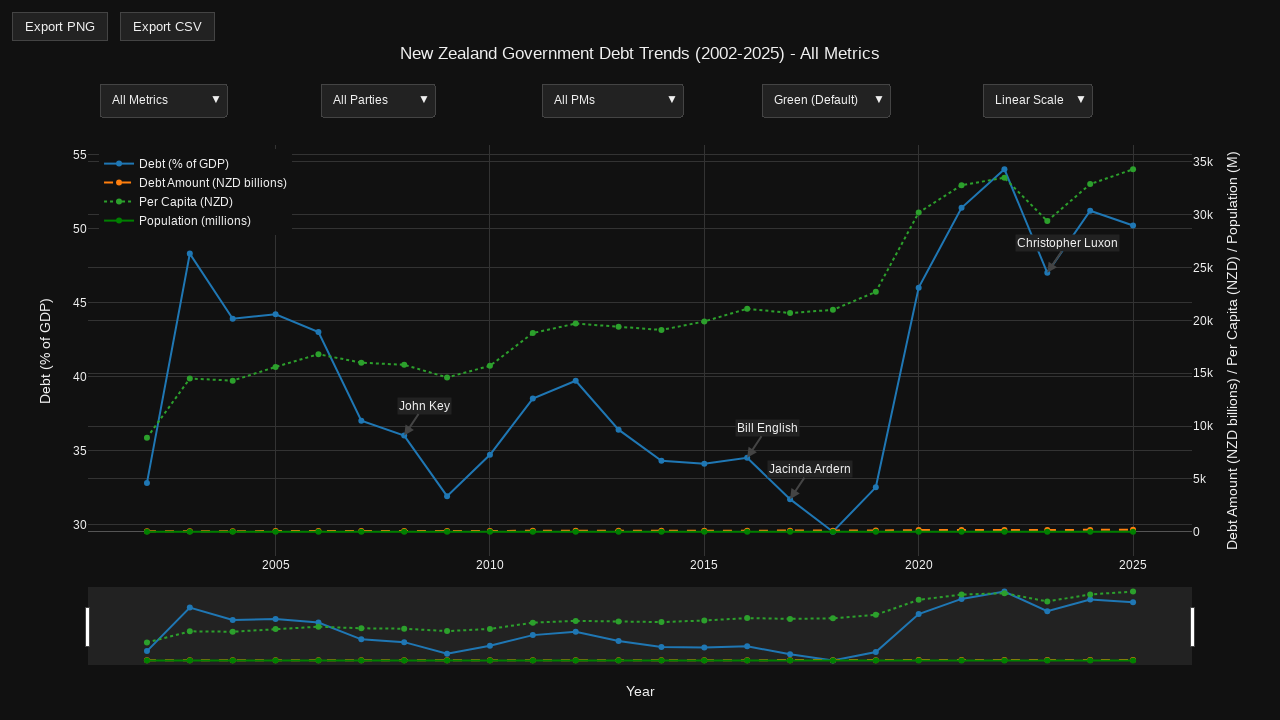

Plot container became visible
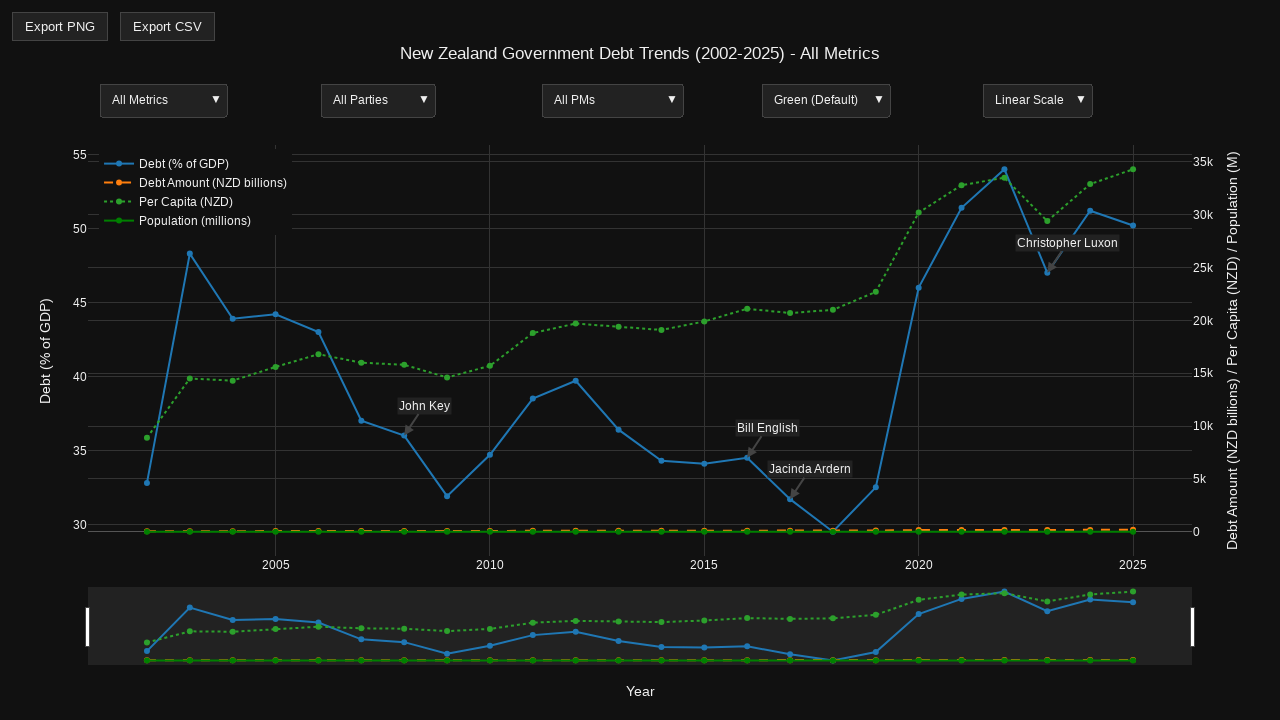

Hovered over plot to show modebar at (640, 370) on .js-plotly-plot
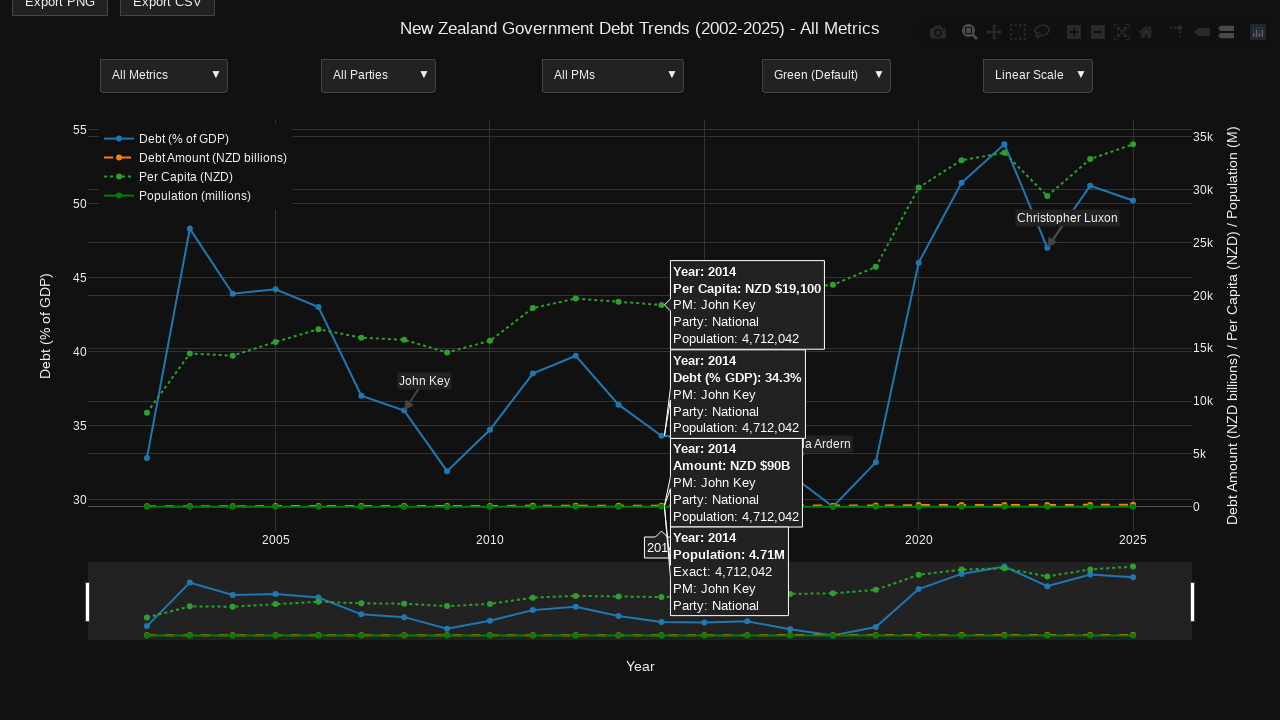

Modebar became visible
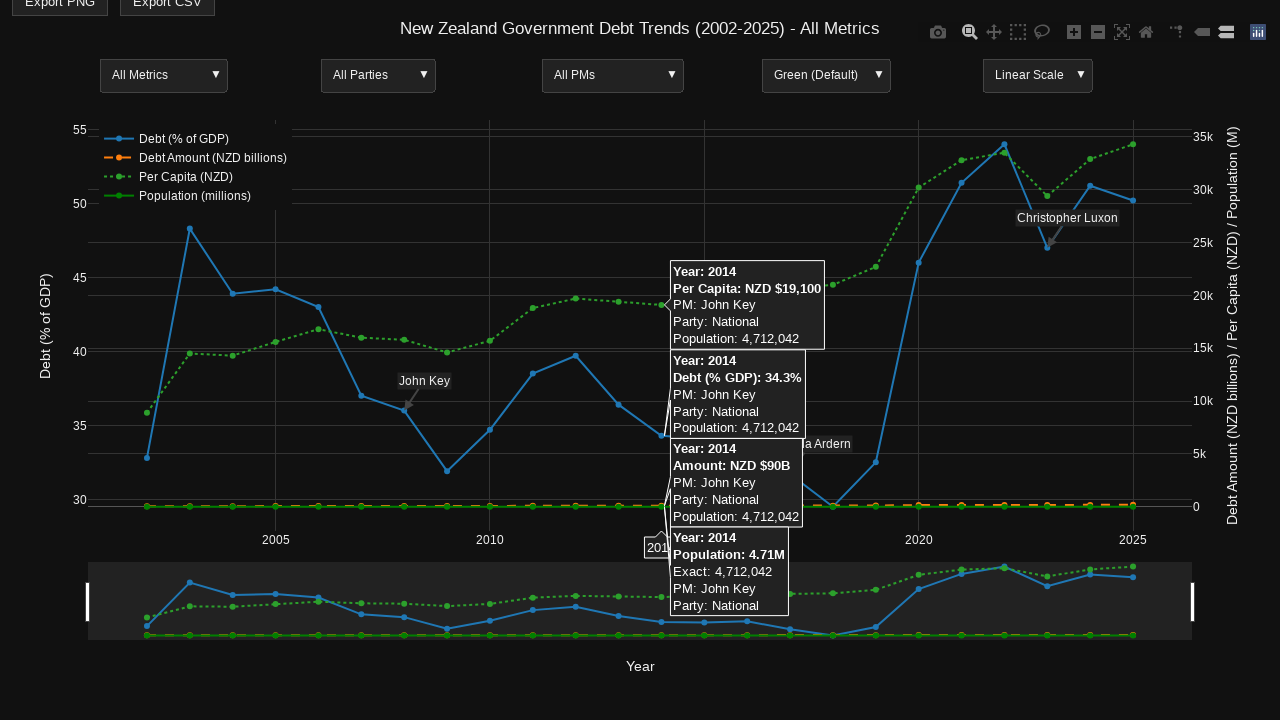

Zoom button became visible
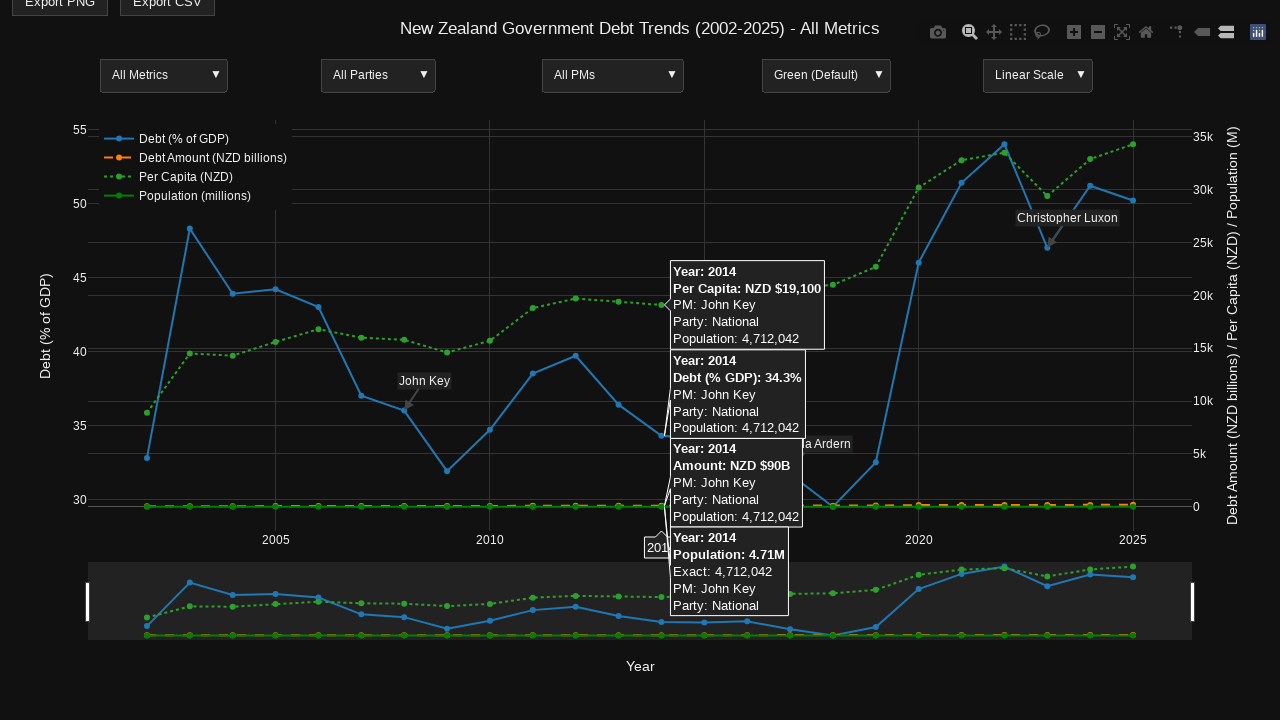

Clicked zoom mode button at (970, 32) on .modebar-btn[data-attr='dragmode'][data-val='zoom']
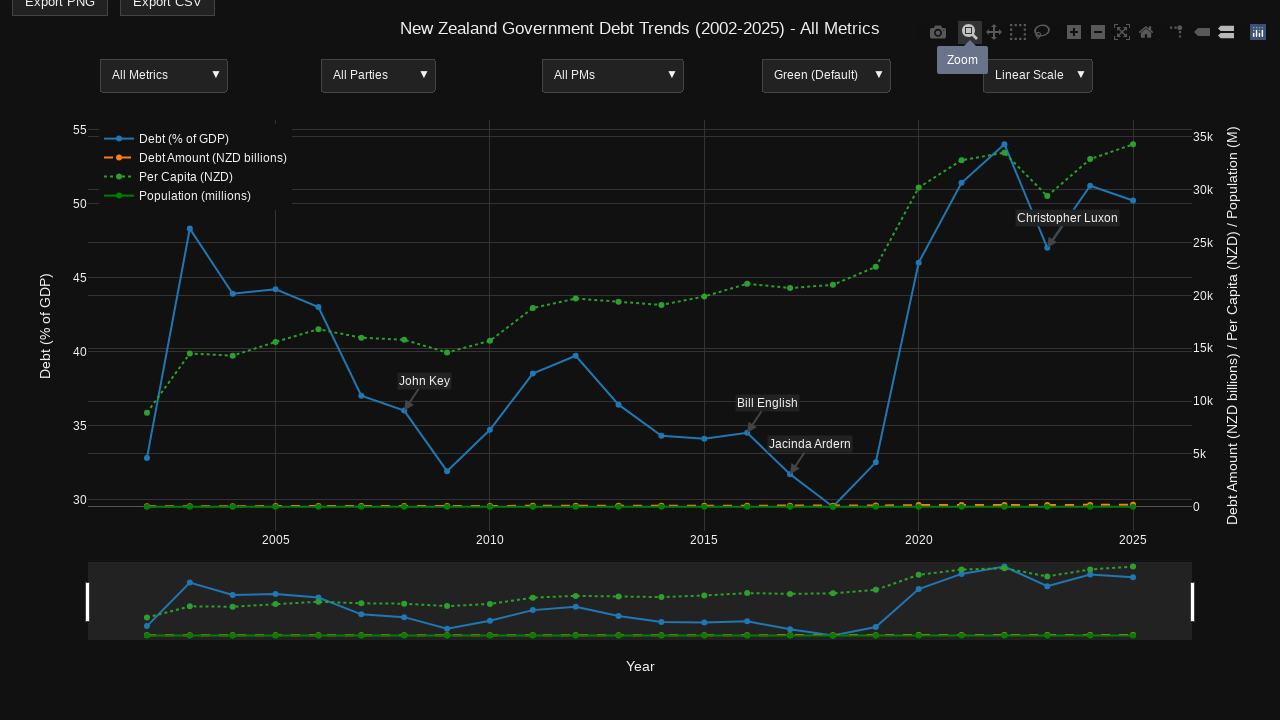

Retrieved plot container bounding box
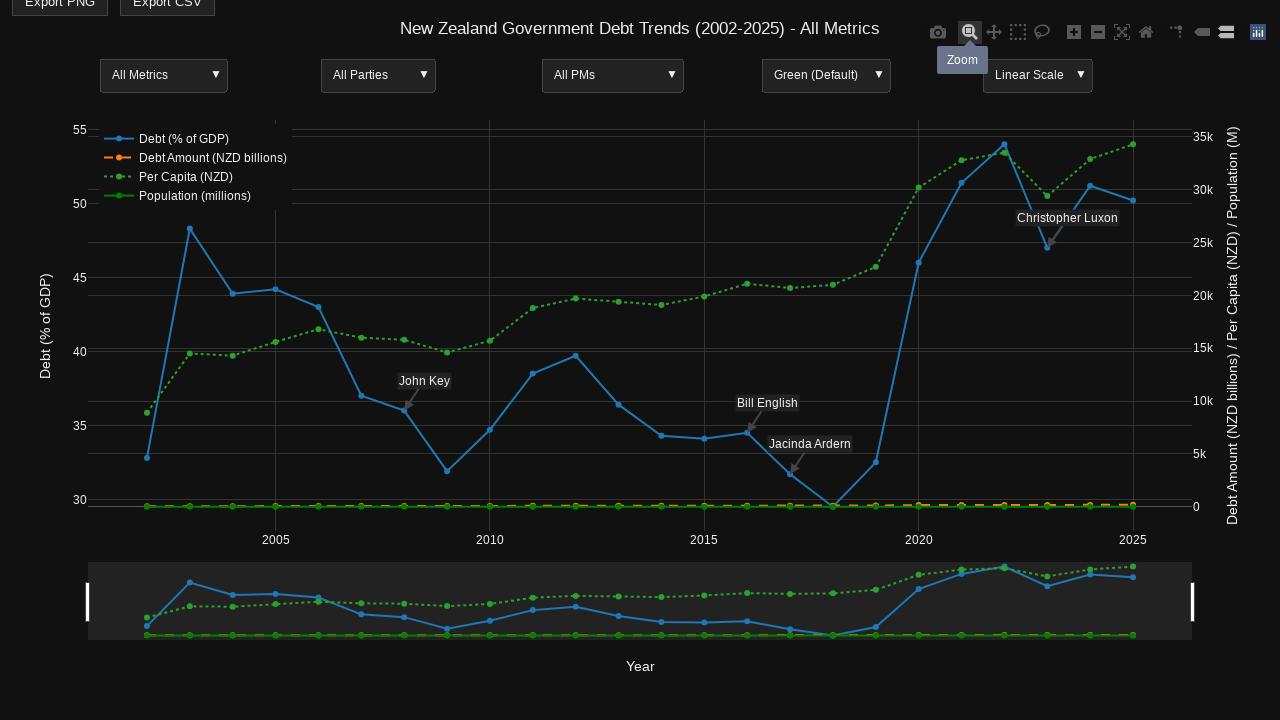

Moved mouse to top-left quarter of plot for zoom gesture at (324, 195)
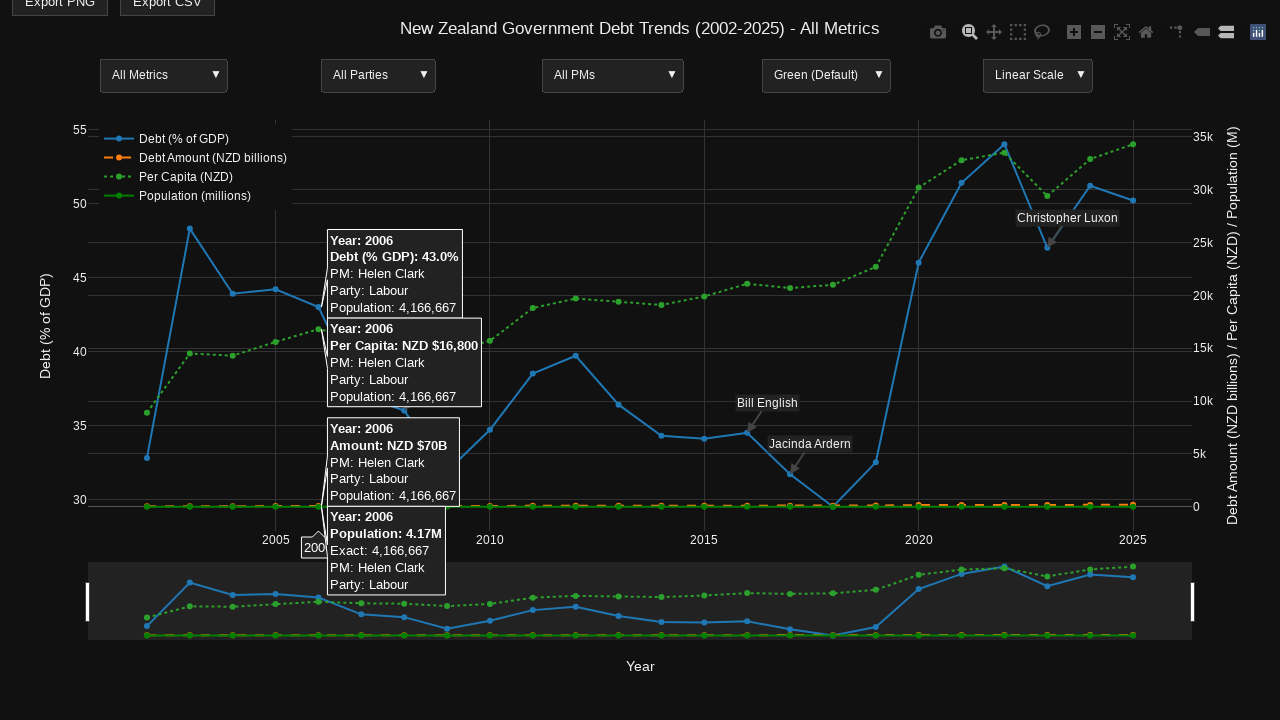

Pressed mouse button down to start zoom drag at (324, 195)
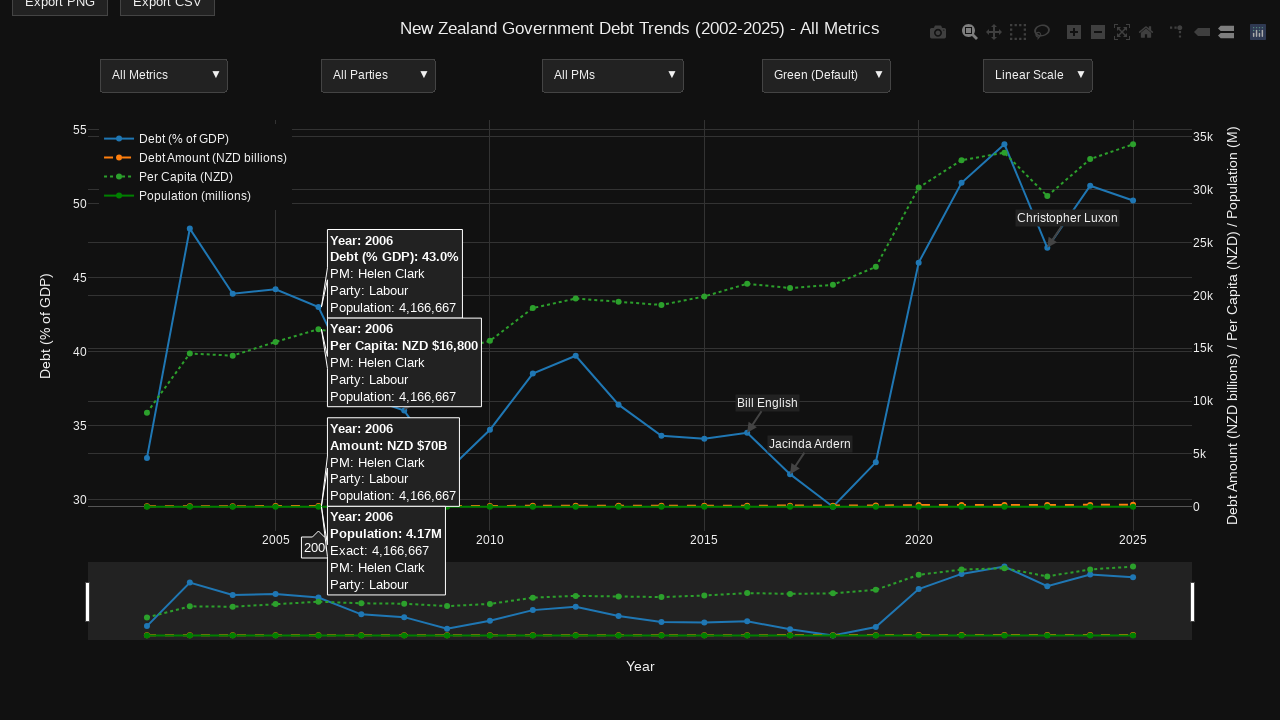

Dragged mouse to bottom-right quarter of plot for zoom gesture at (956, 545)
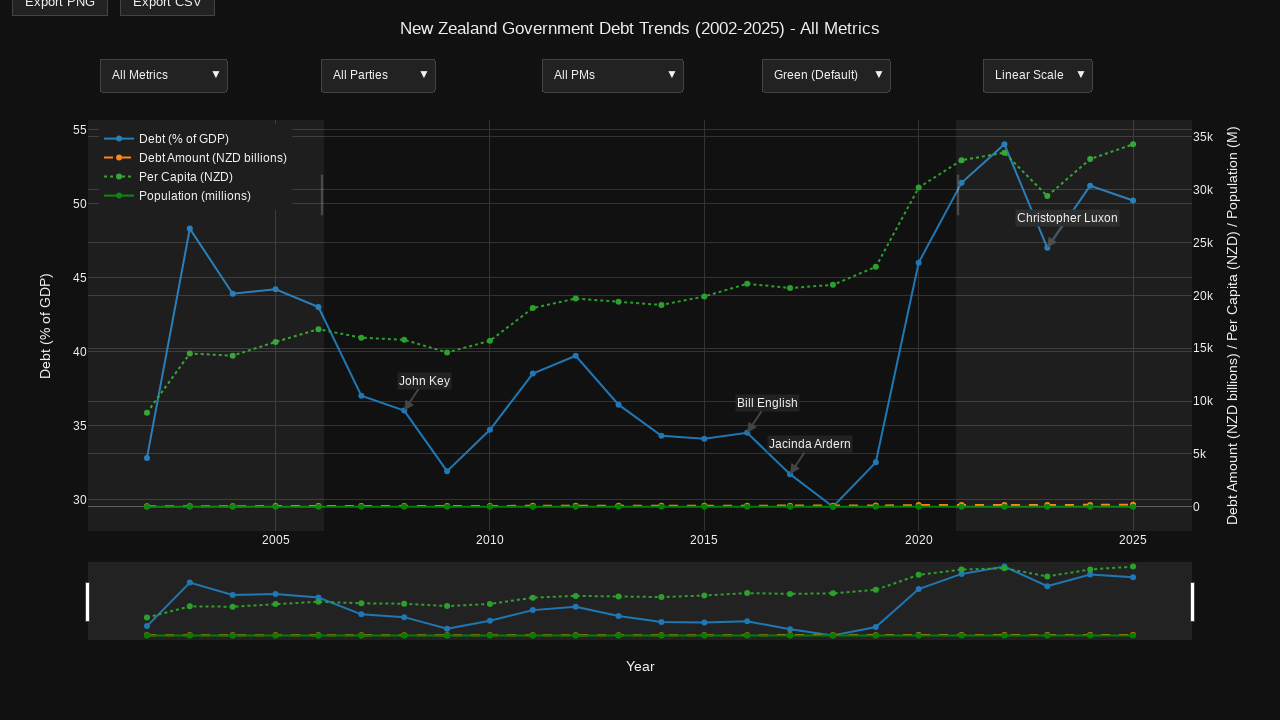

Released mouse button to complete zoom gesture at (956, 545)
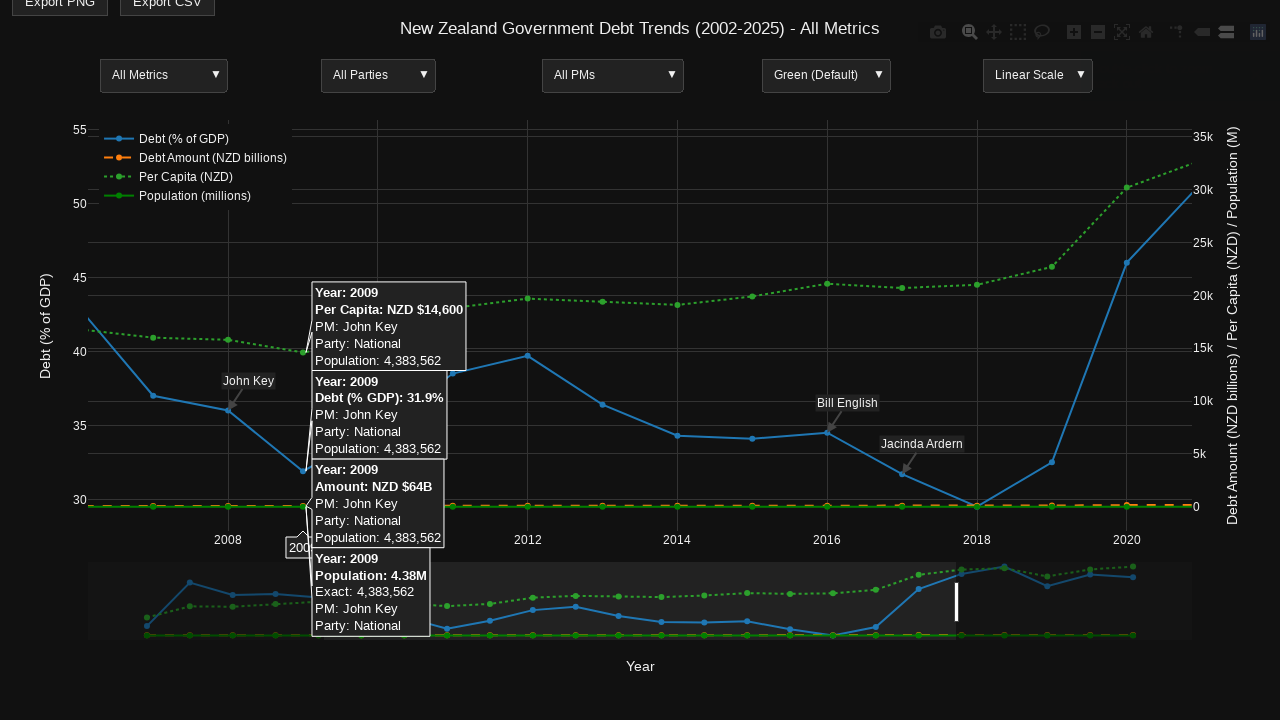

Reset axes button became visible
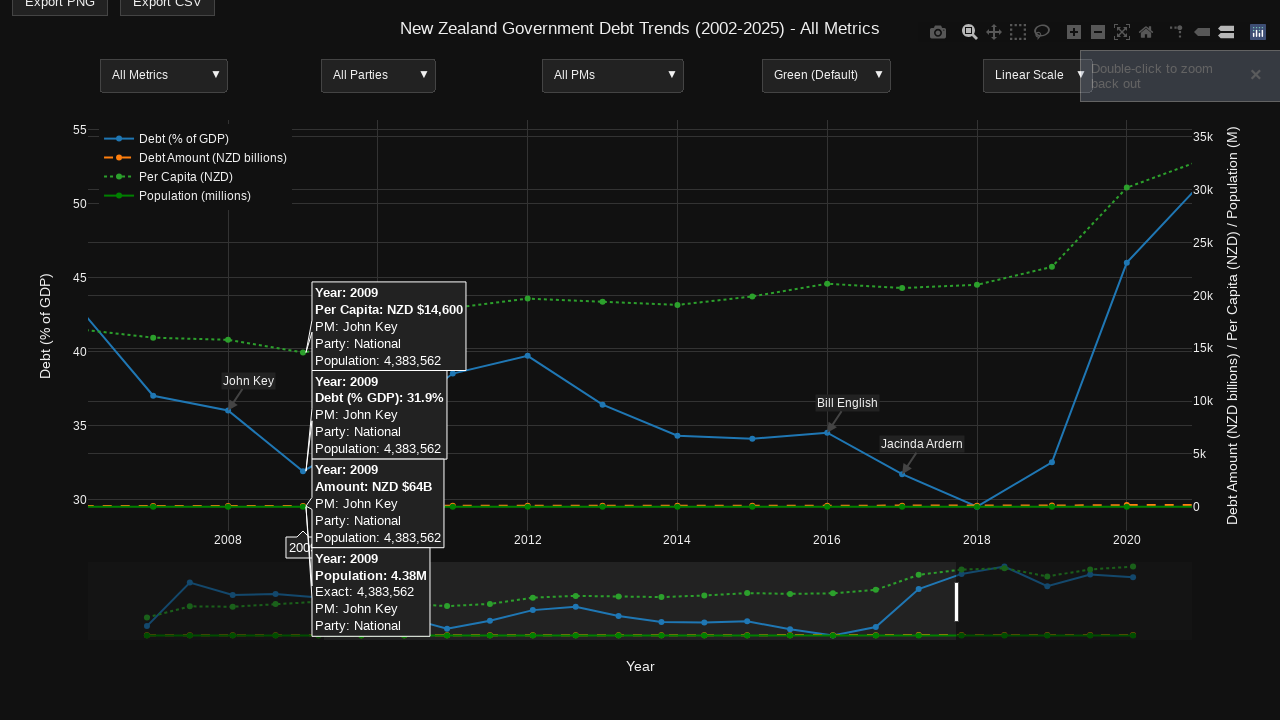

Clicked reset axes button at (1146, 32) on .modebar-btn[data-attr='zoom'][data-val='reset']
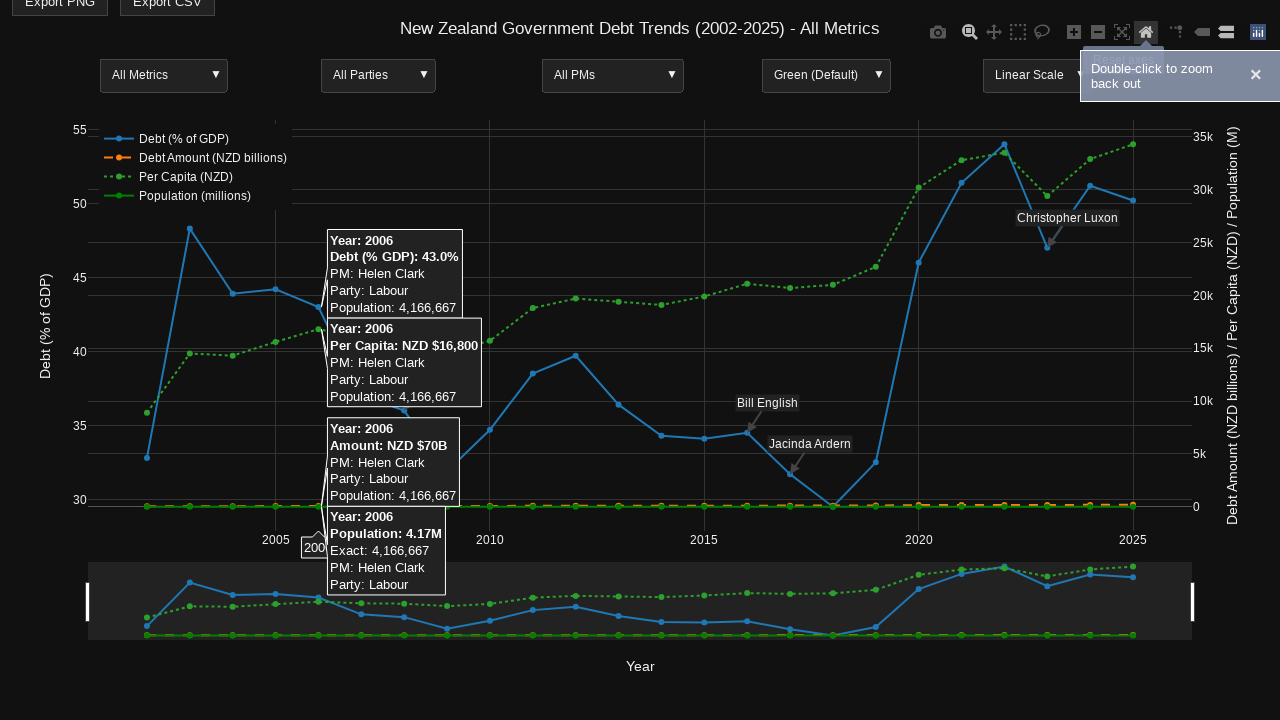

Pan mode button became visible
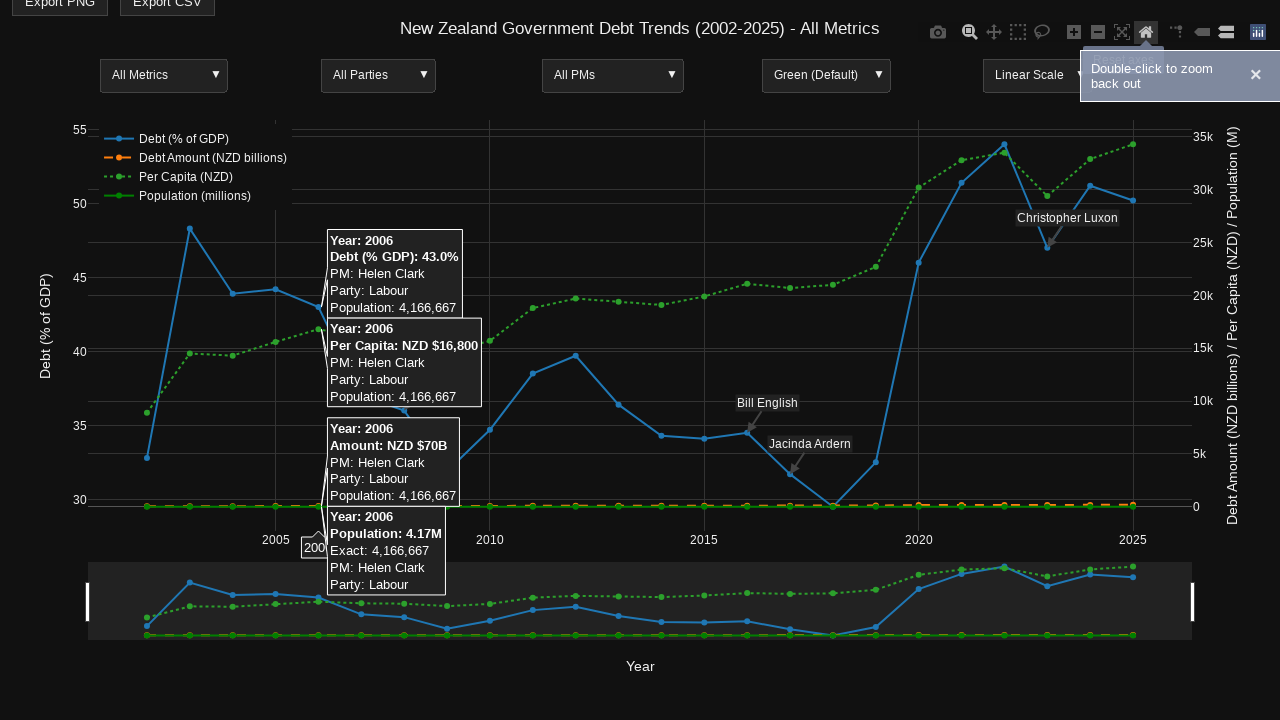

Clicked pan mode button at (994, 32) on .modebar-btn[data-attr='dragmode'][data-val='pan']
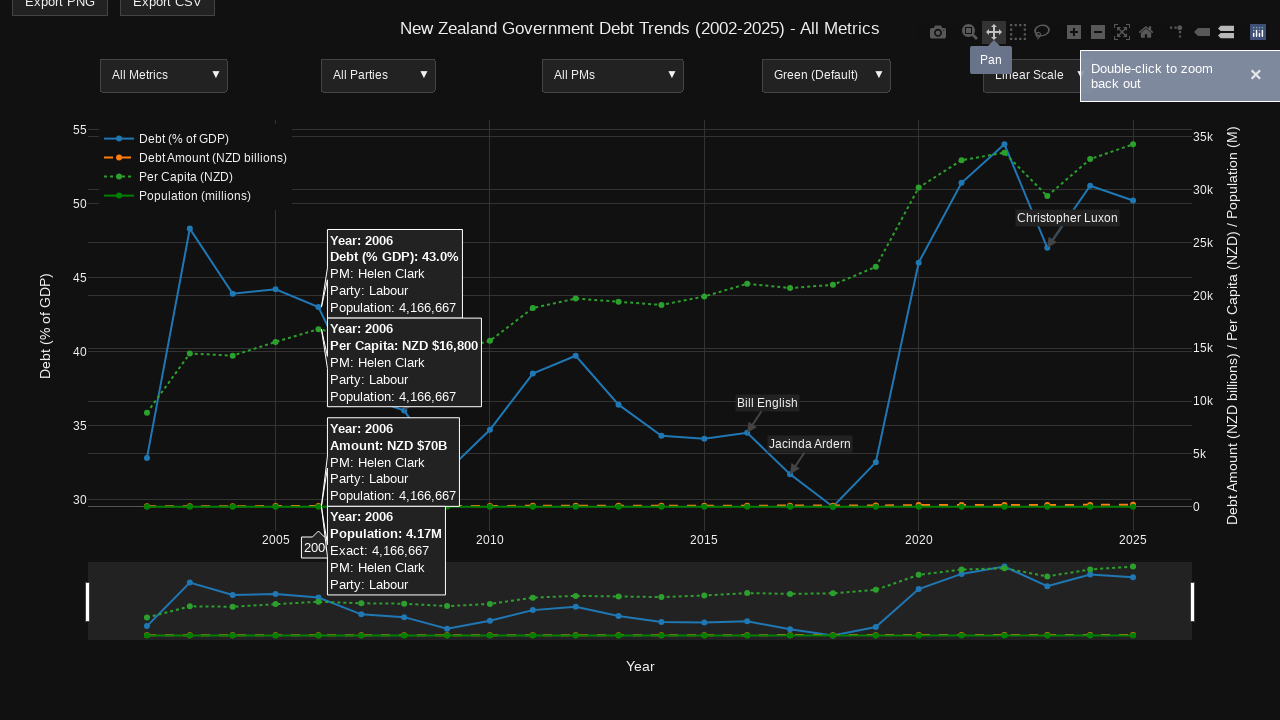

Plot container remains visible after pan mode activation
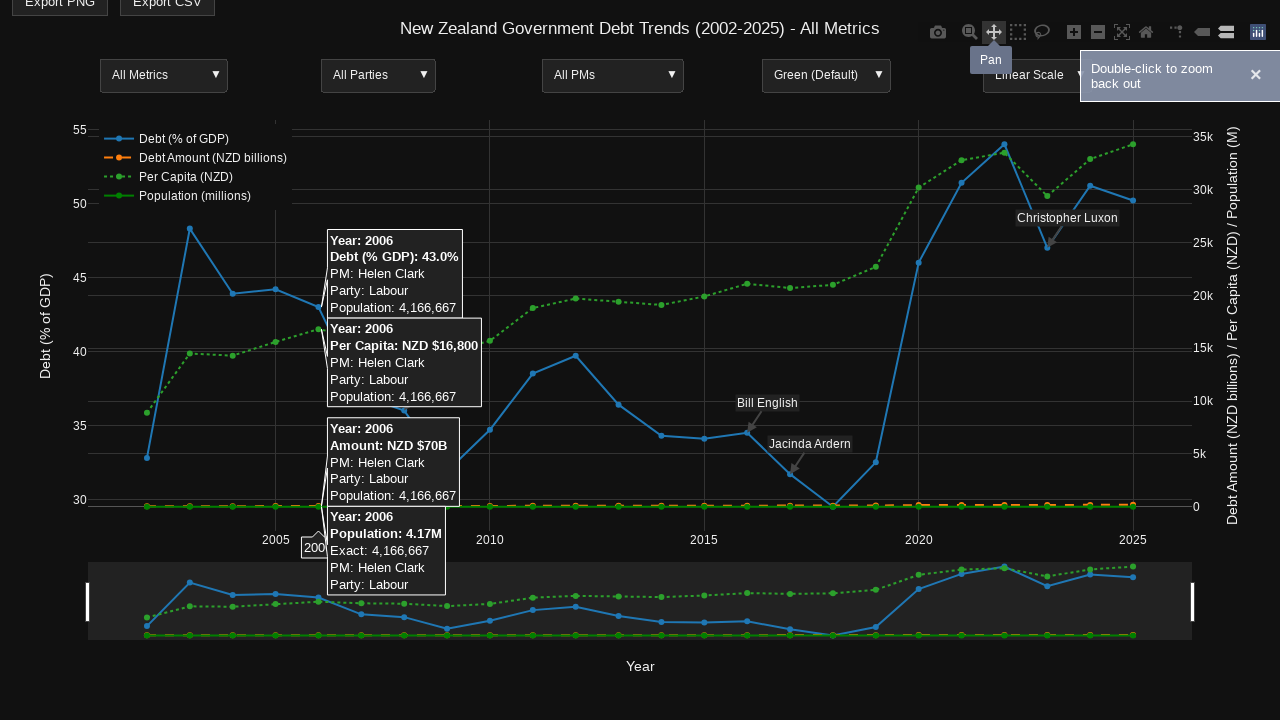

Plot drag layer is visible, confirming plot remains interactive
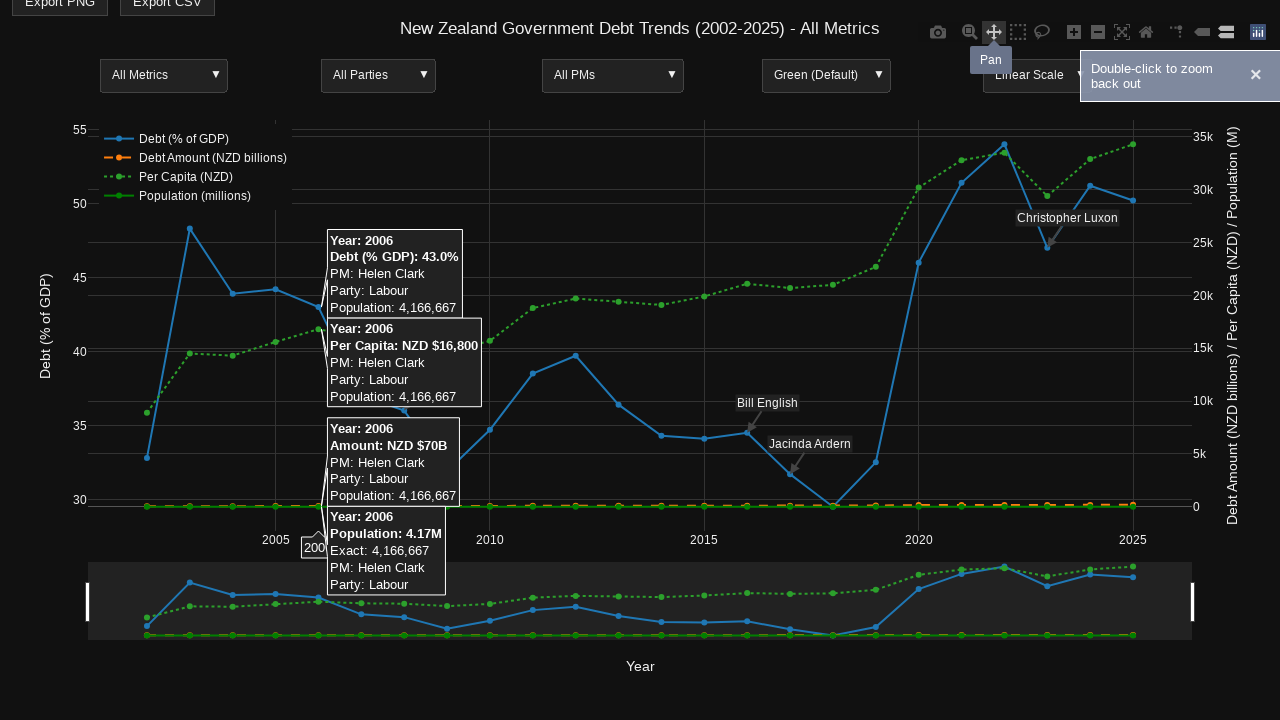

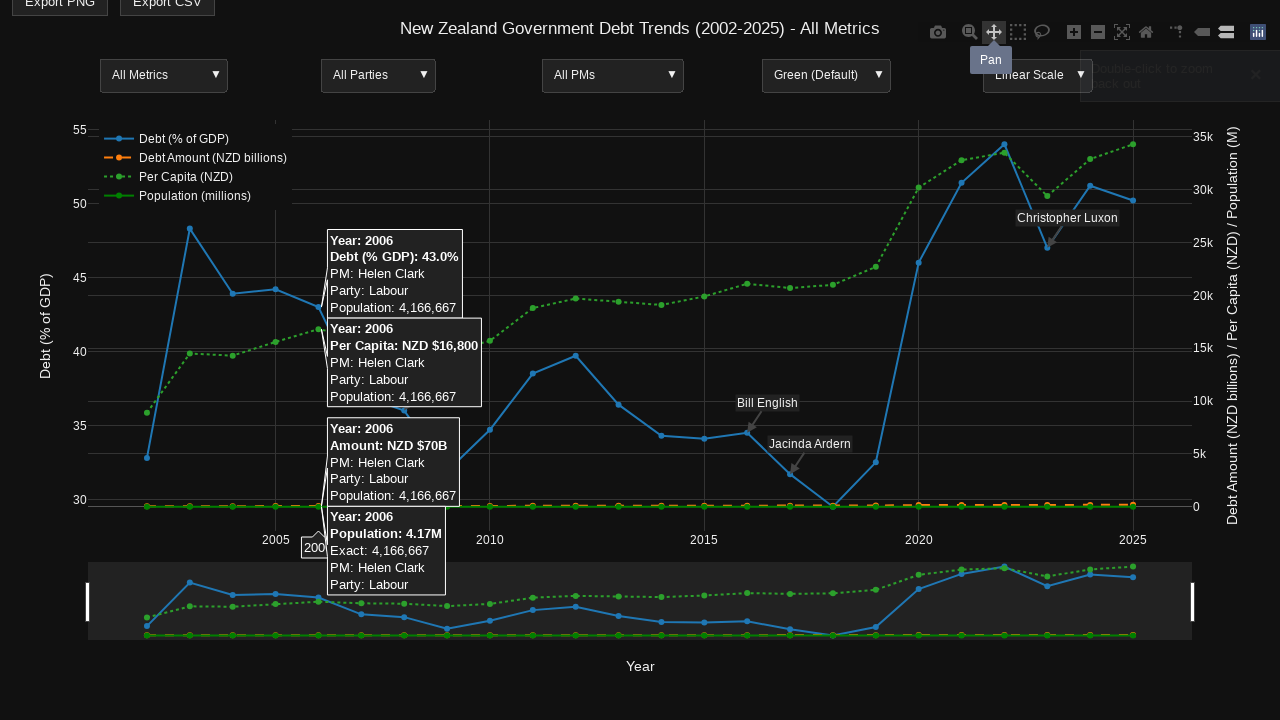